Tests a practice form by interacting with various form elements including checkbox, dropdown select, radio buttons, date input, and submit button, then verifies the success message appears.

Starting URL: https://rahulshettyacademy.com/angularpractice/

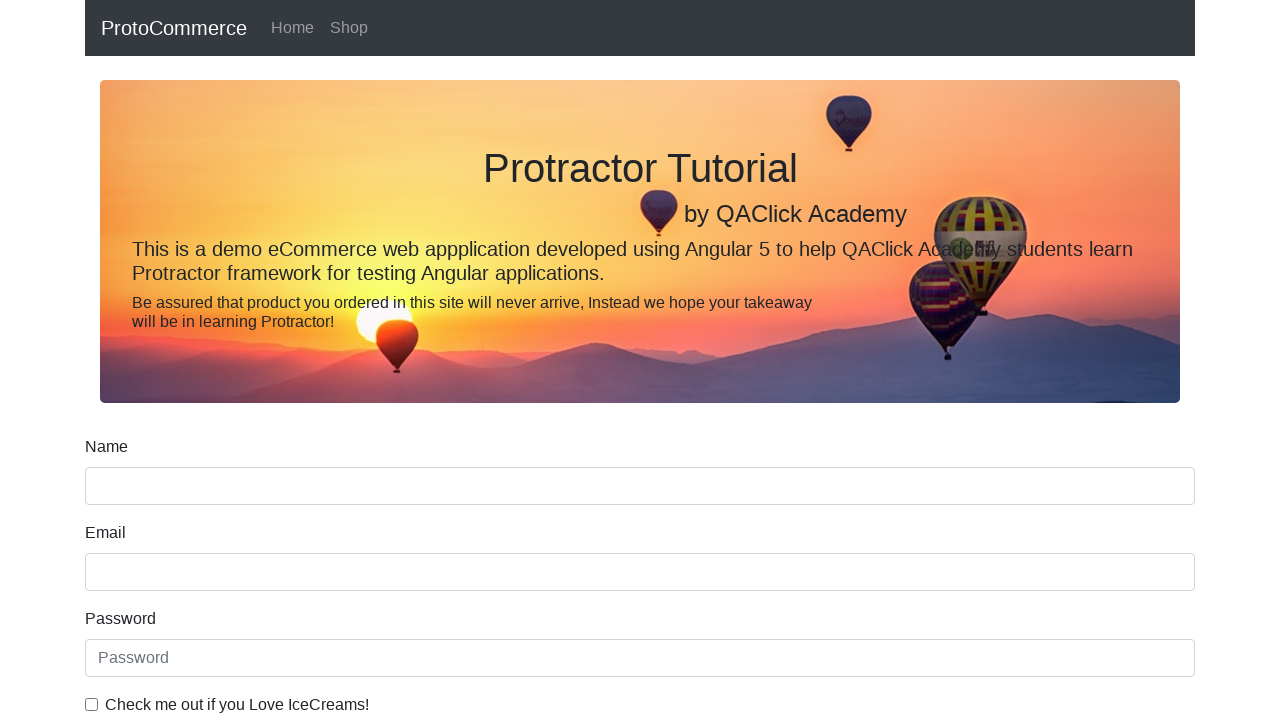

Clicked checkbox on practice form at (92, 704) on .form-check-input
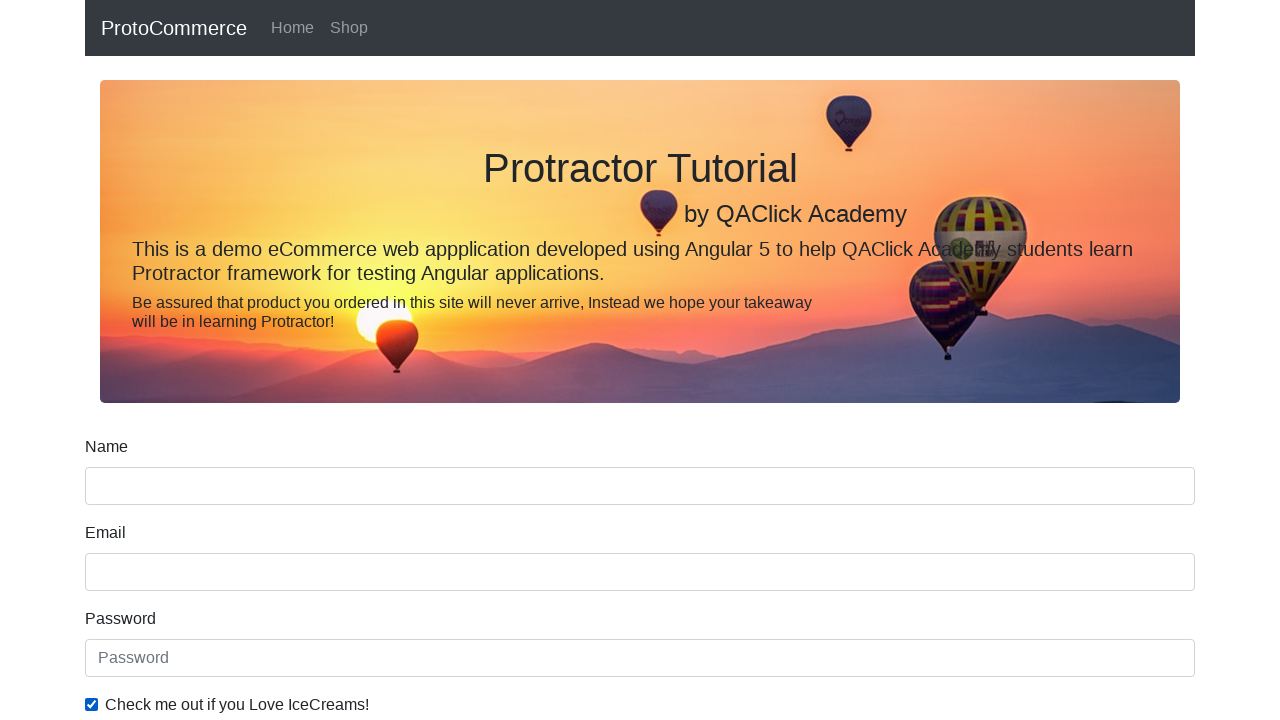

Selected 'Female' from gender dropdown on #exampleFormControlSelect1
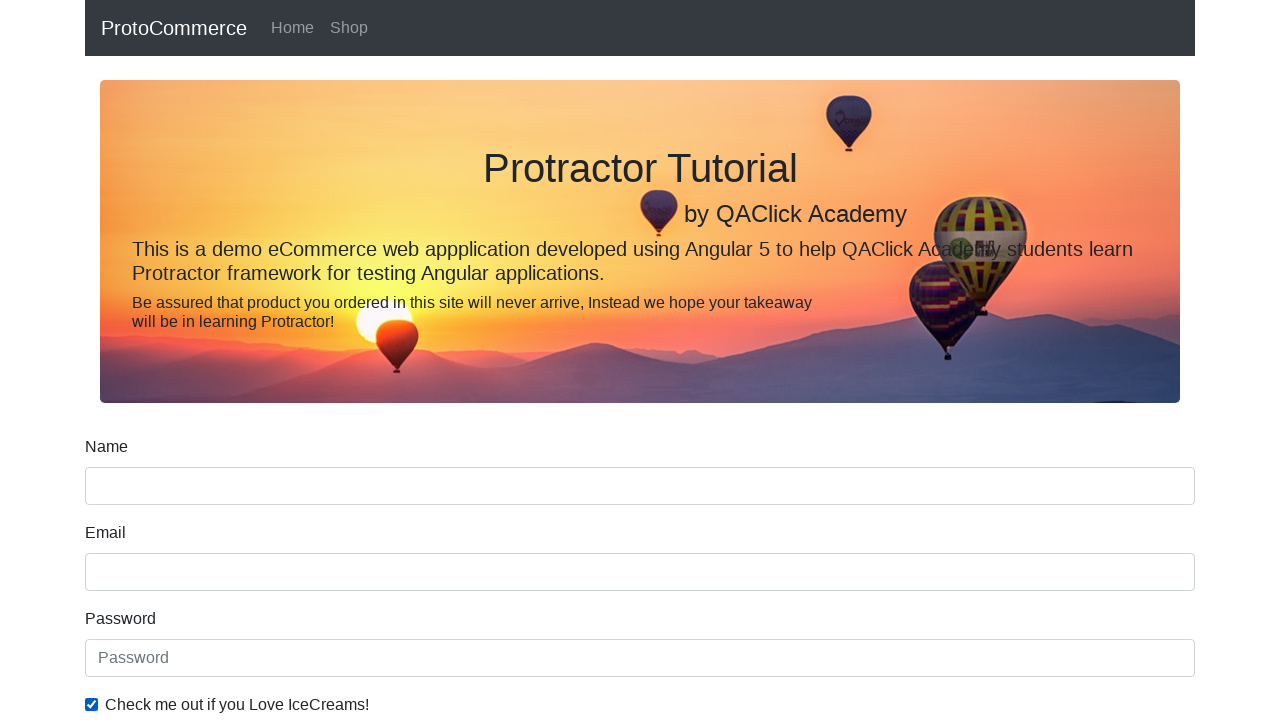

Clicked first radio button (option1) at (238, 360) on input[value='option1']
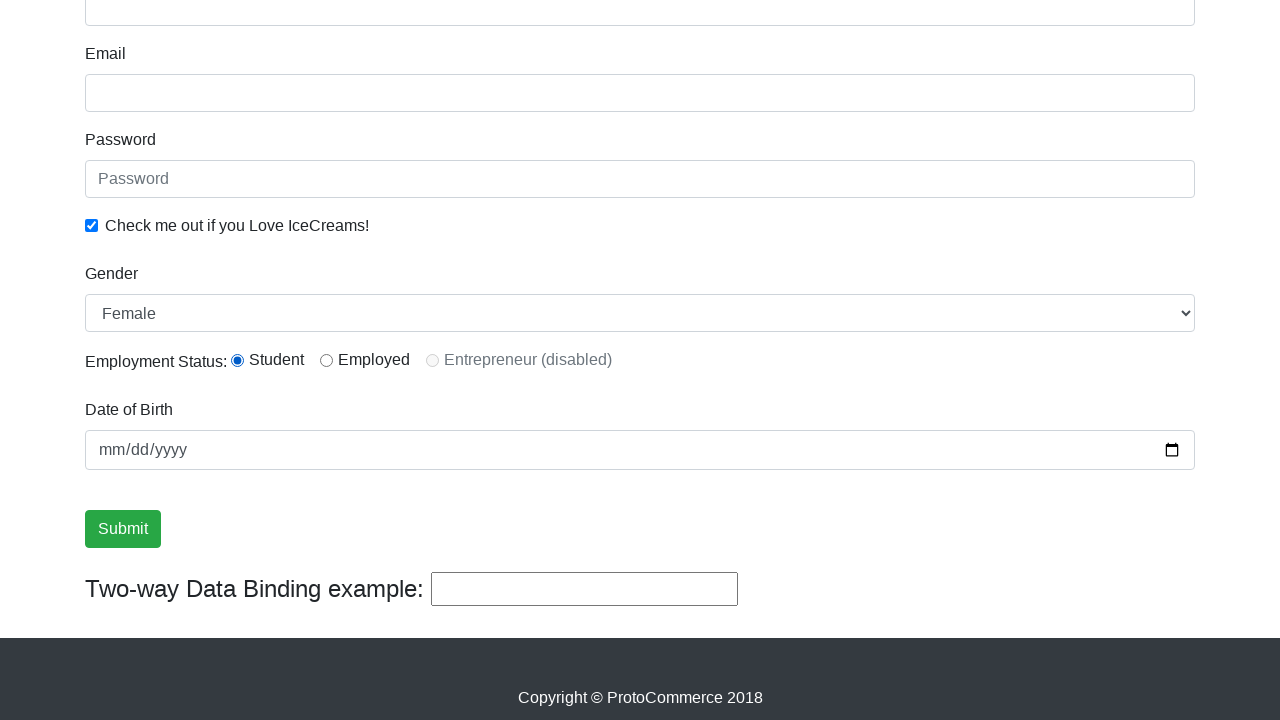

Clicked second radio button (option2) at (326, 360) on input[value='option2']
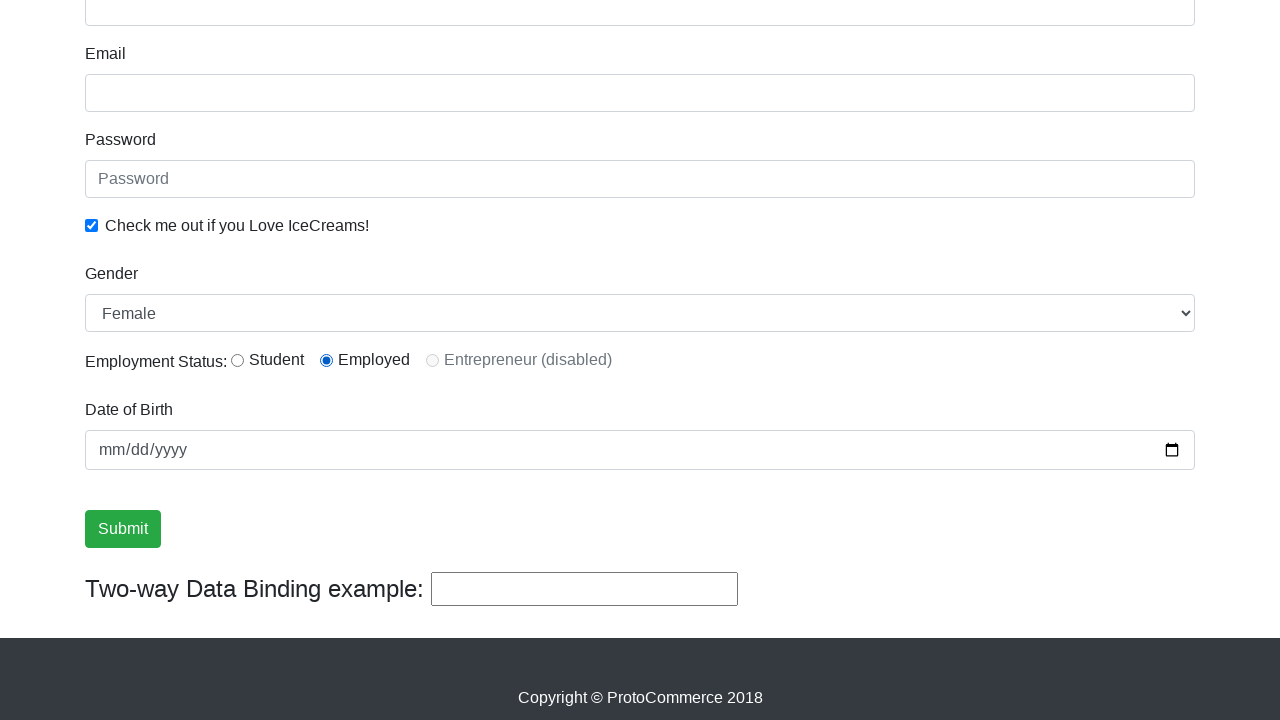

Filled date field with '2020-01-22' on input[type='date']
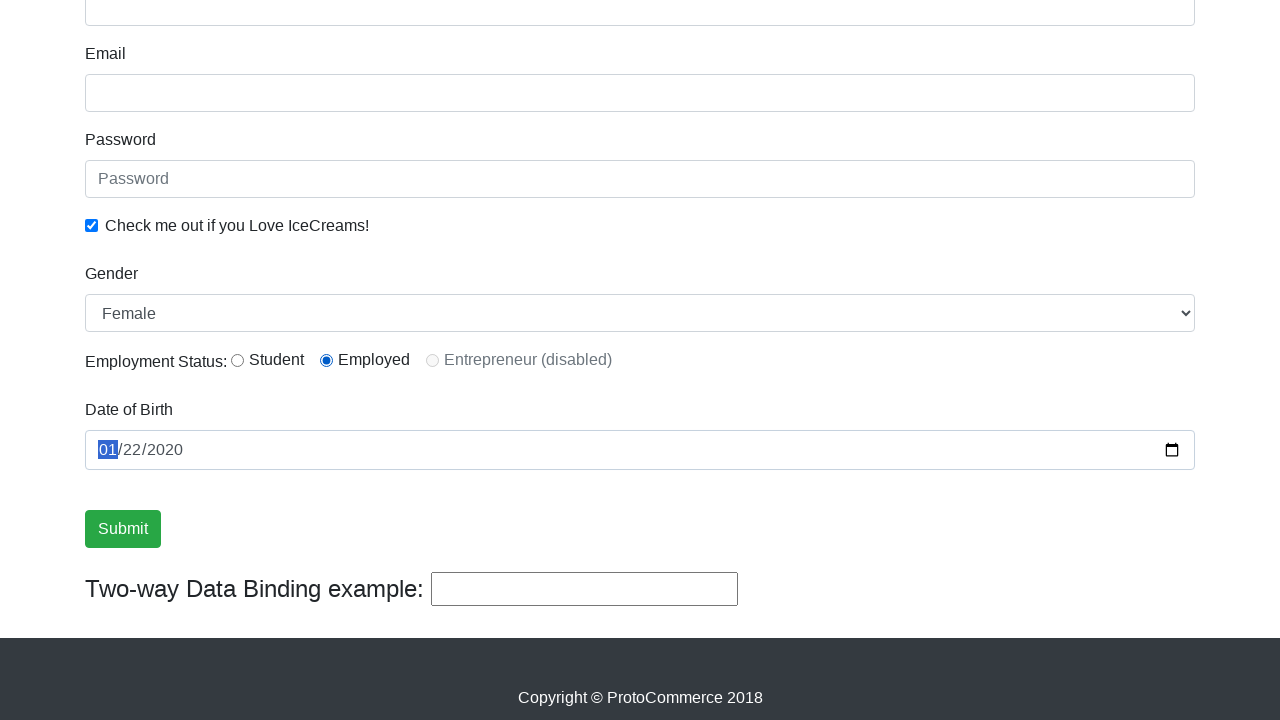

Clicked submit button at (123, 529) on input[class*='btn-succ']
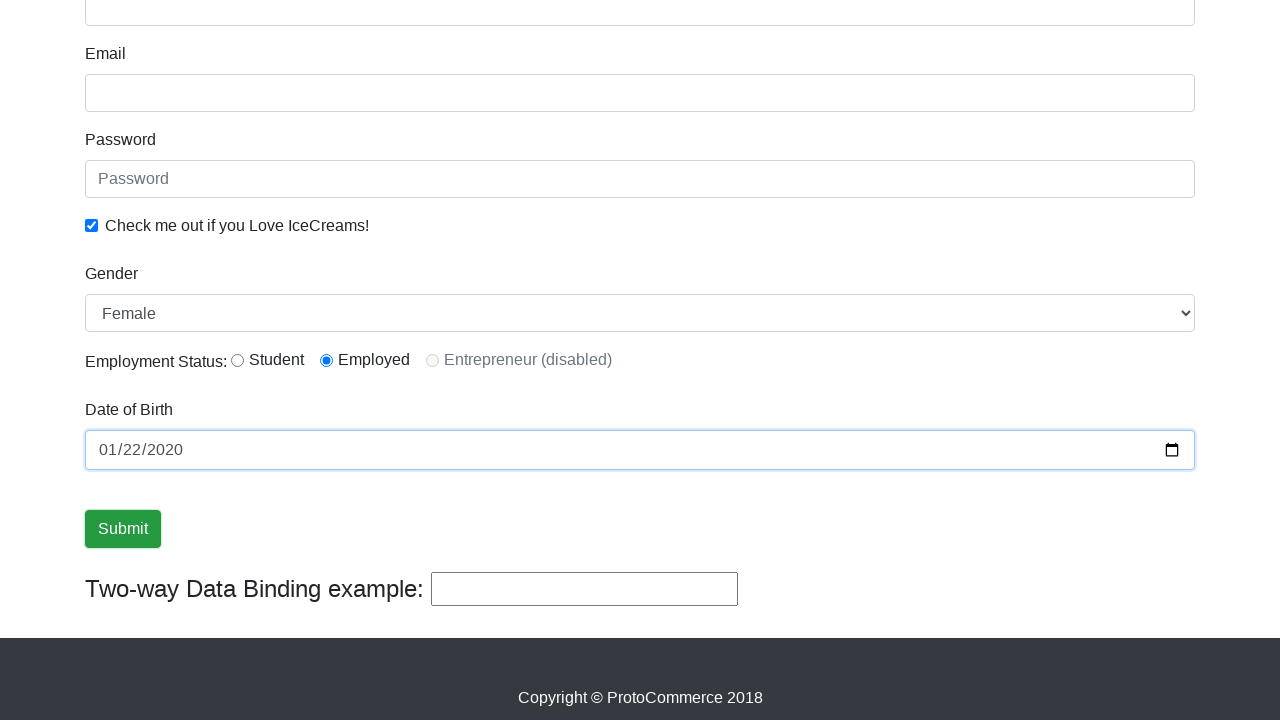

Success message appeared on page
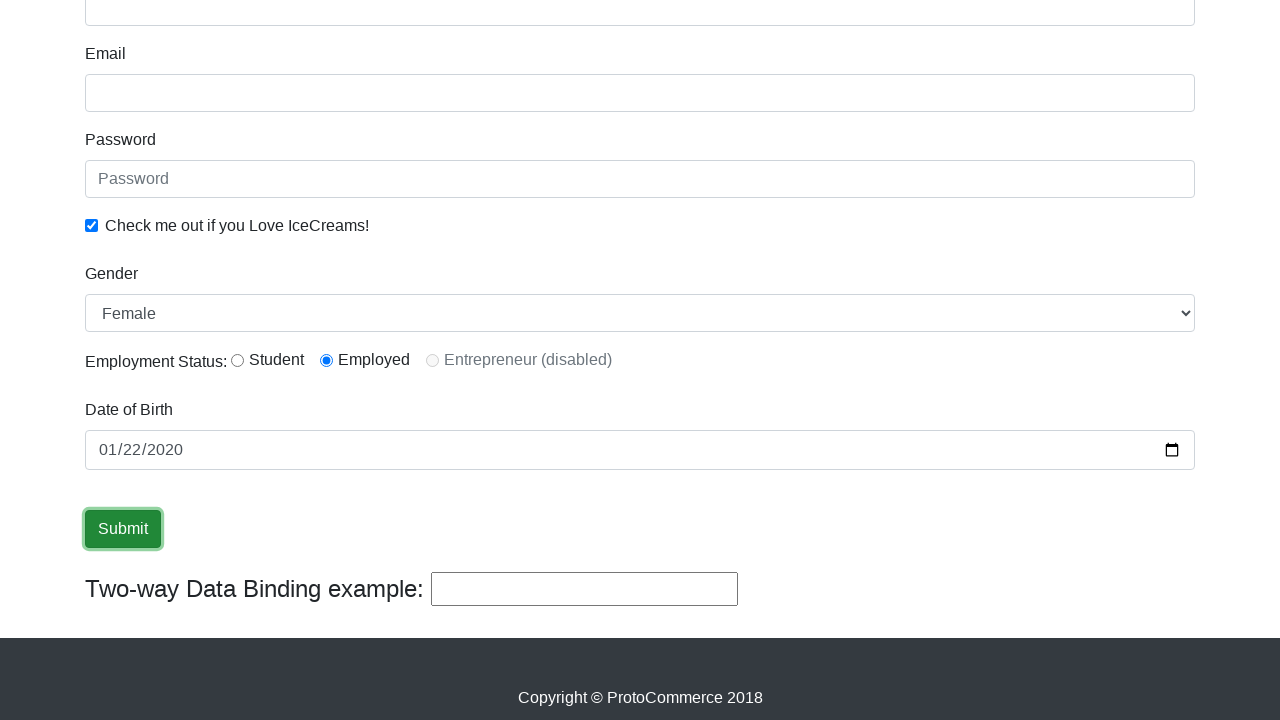

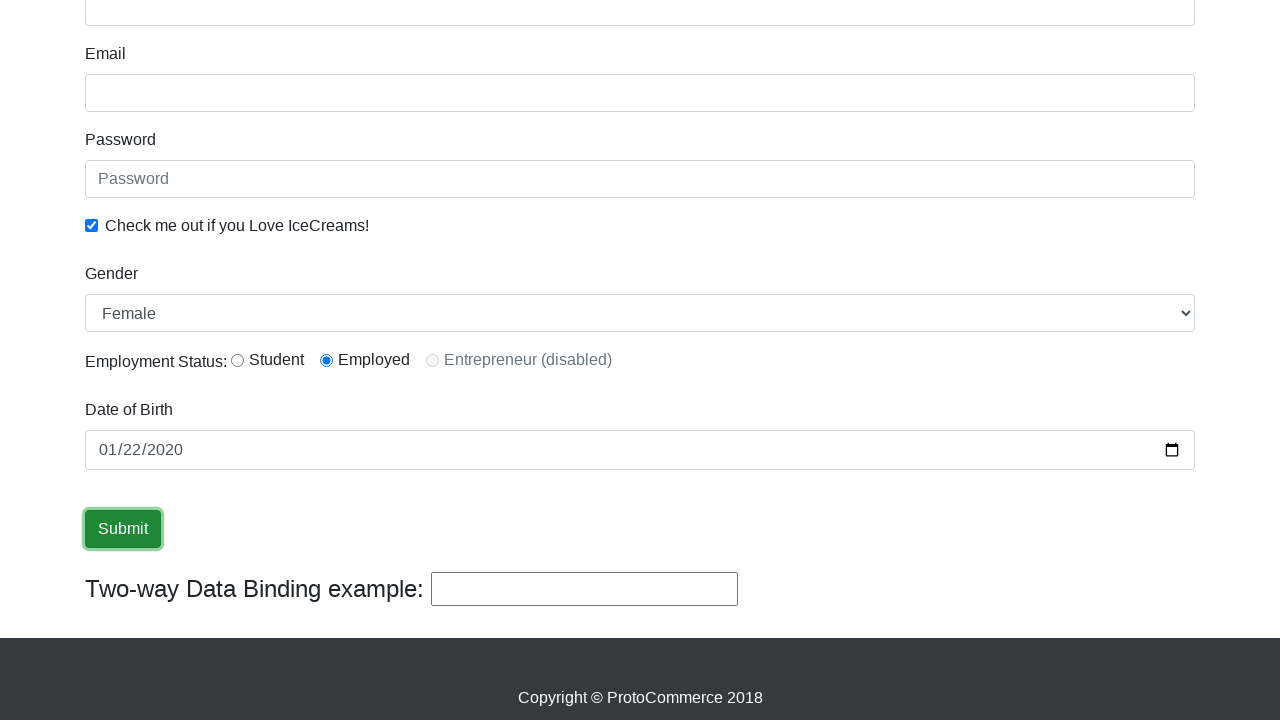